Tests a radio button element on an HTML forms demo page by verifying its checked attribute state

Starting URL: https://echoecho.com/htmlforms09.htm

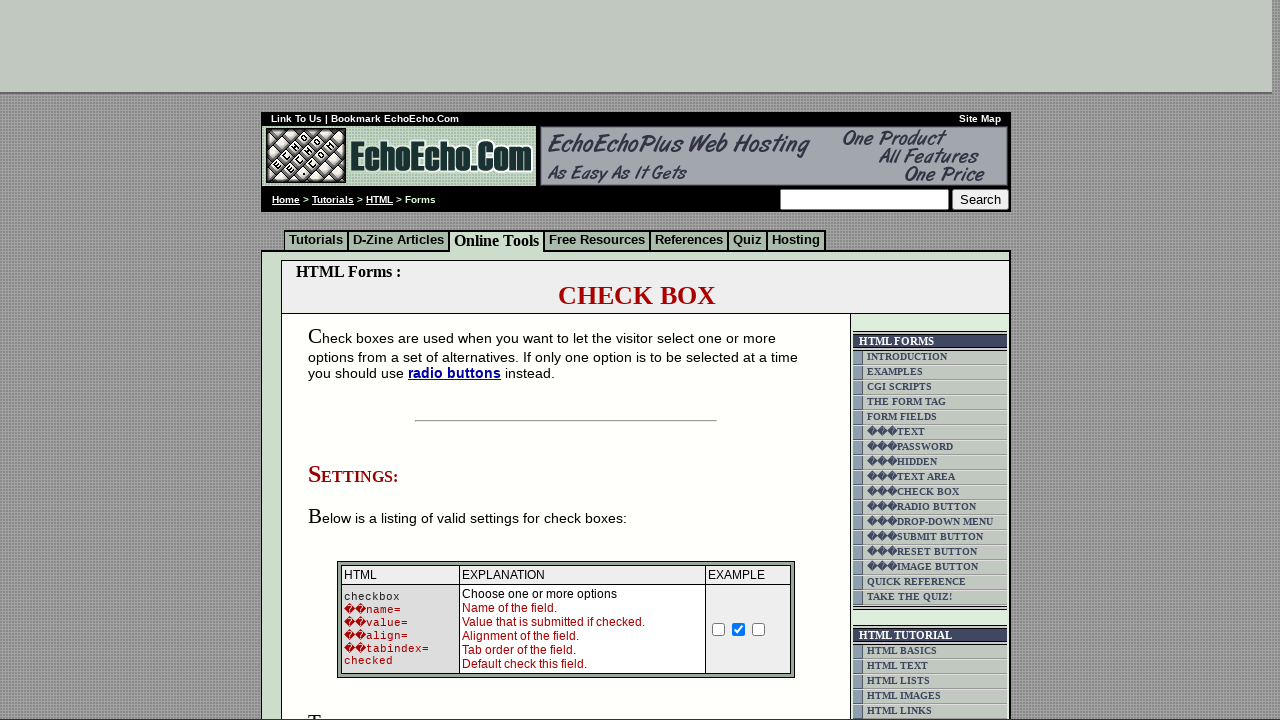

Located and waited for radio button element with name 'option2' to be present
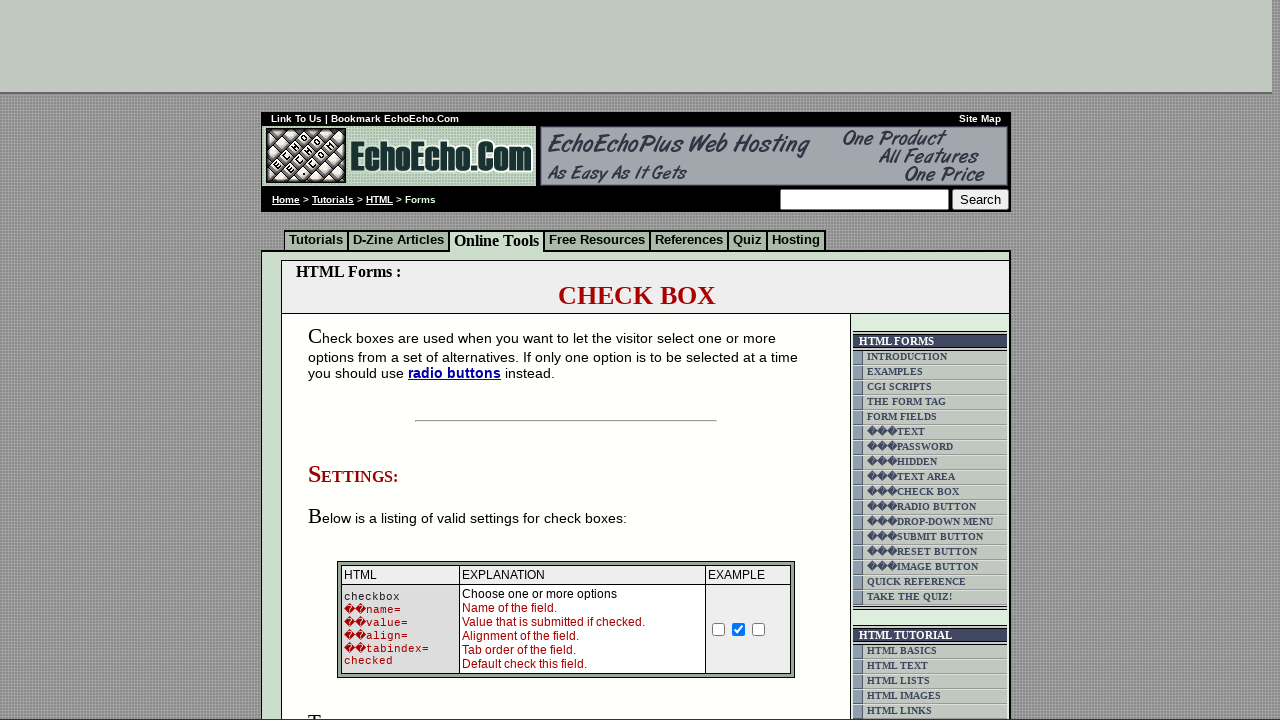

Retrieved checked attribute value from radio button: 
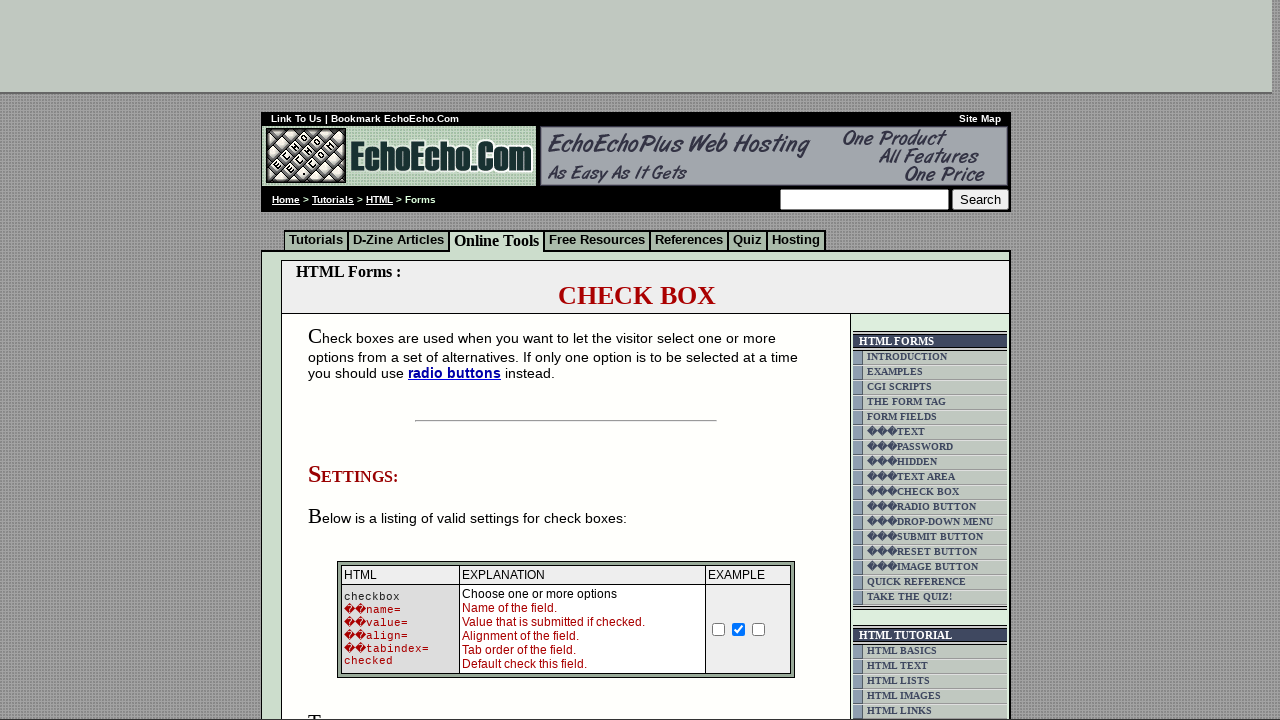

Printed checked attribute value: 
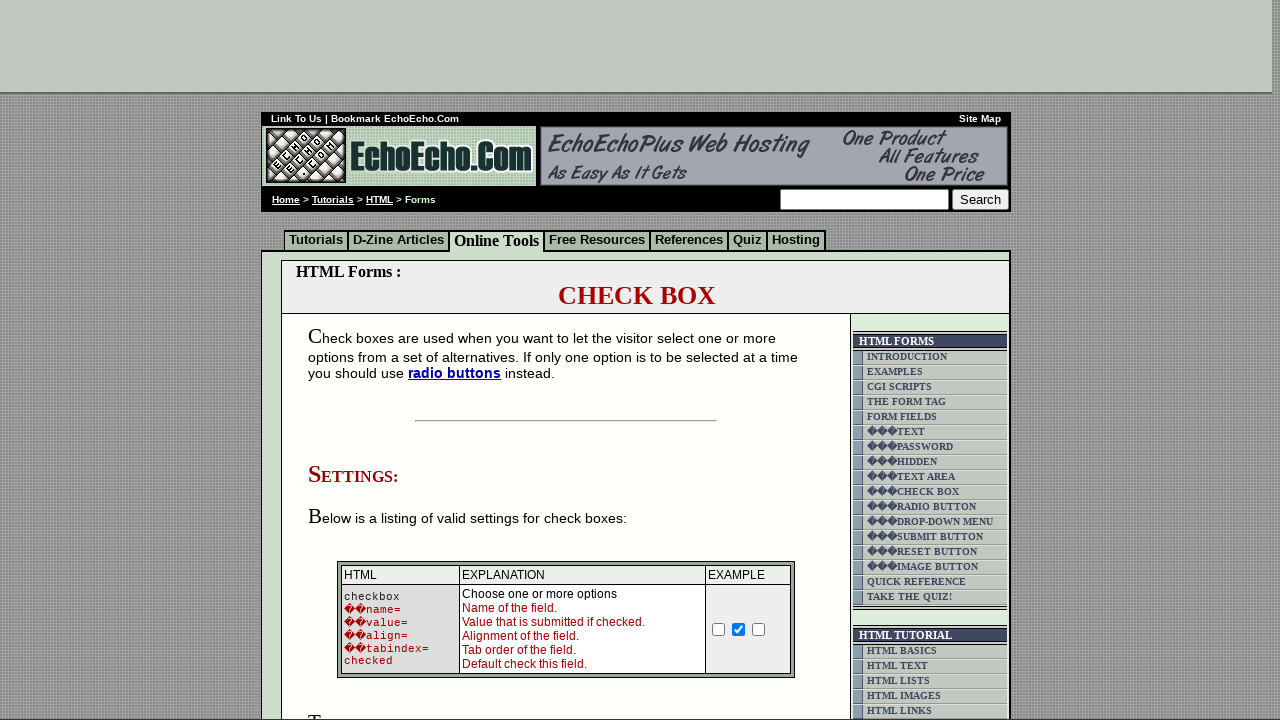

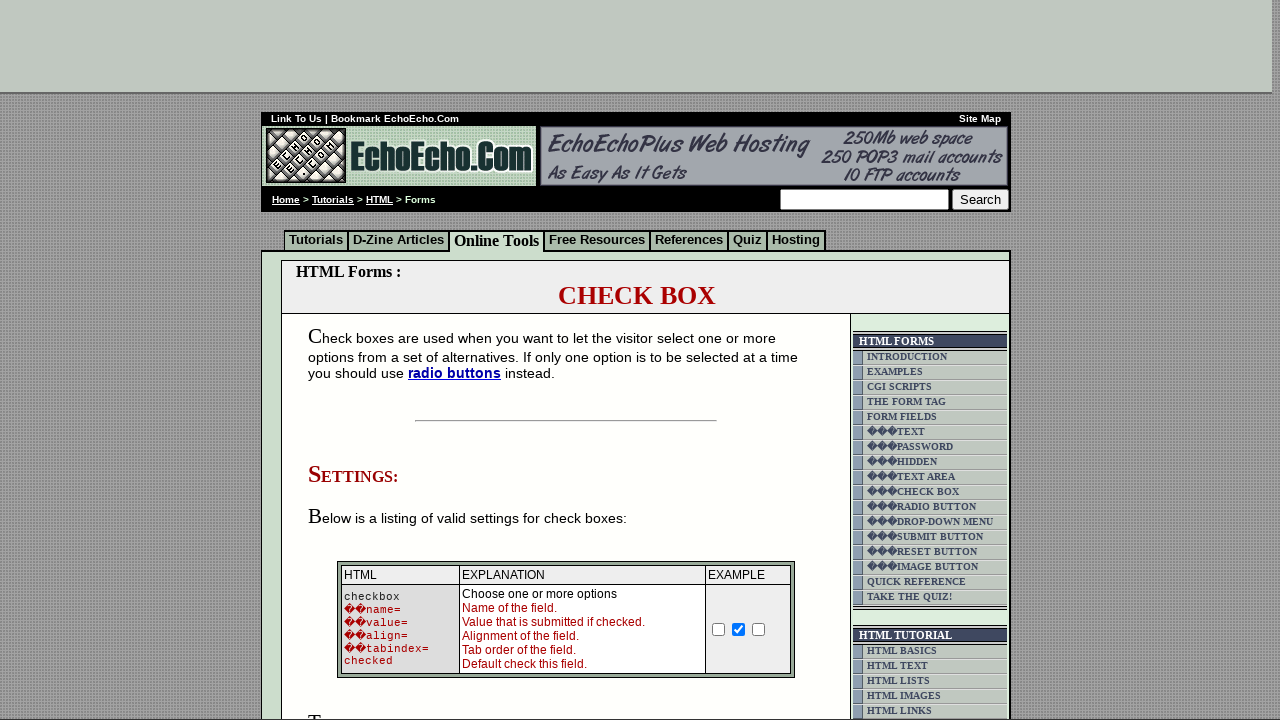